Tests window handling by navigating to the windows example page, clicking a link that opens a new window, switching to the new window to verify its content, then switching back to the parent window to verify its content.

Starting URL: http://the-internet.herokuapp.com/

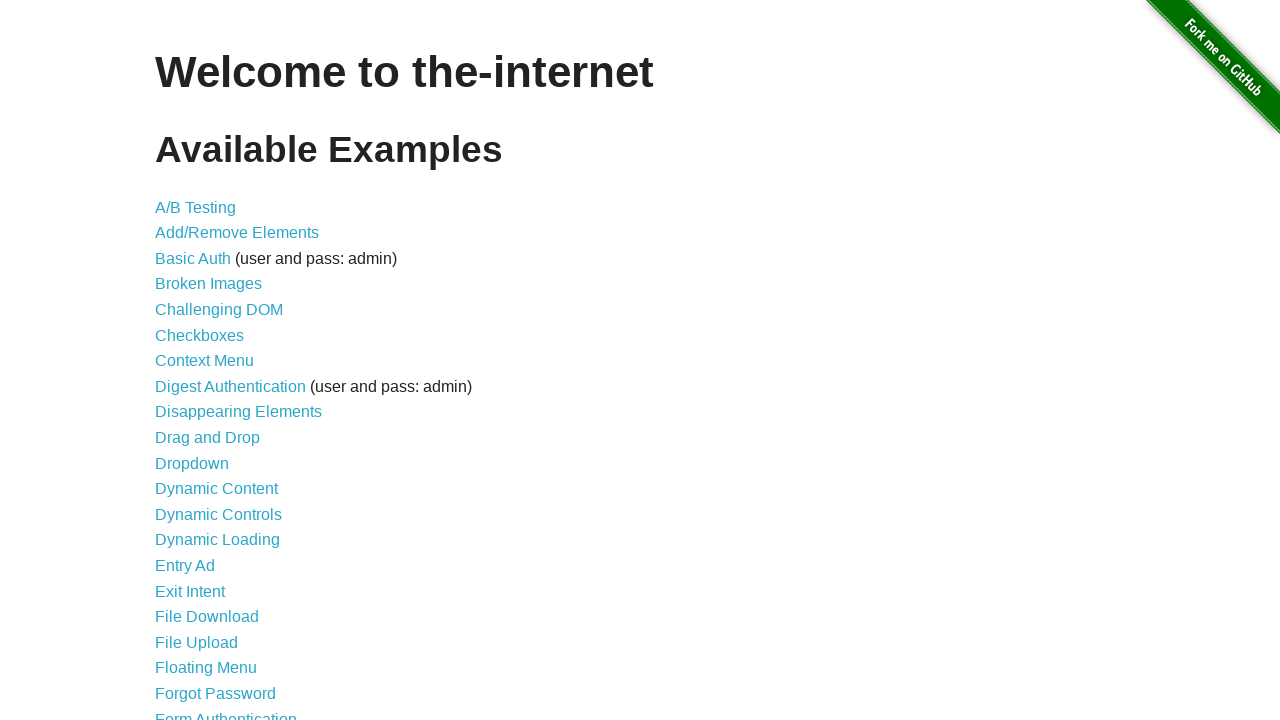

Clicked on the 'Multiple Windows' link at (218, 369) on a[href*='/windows']
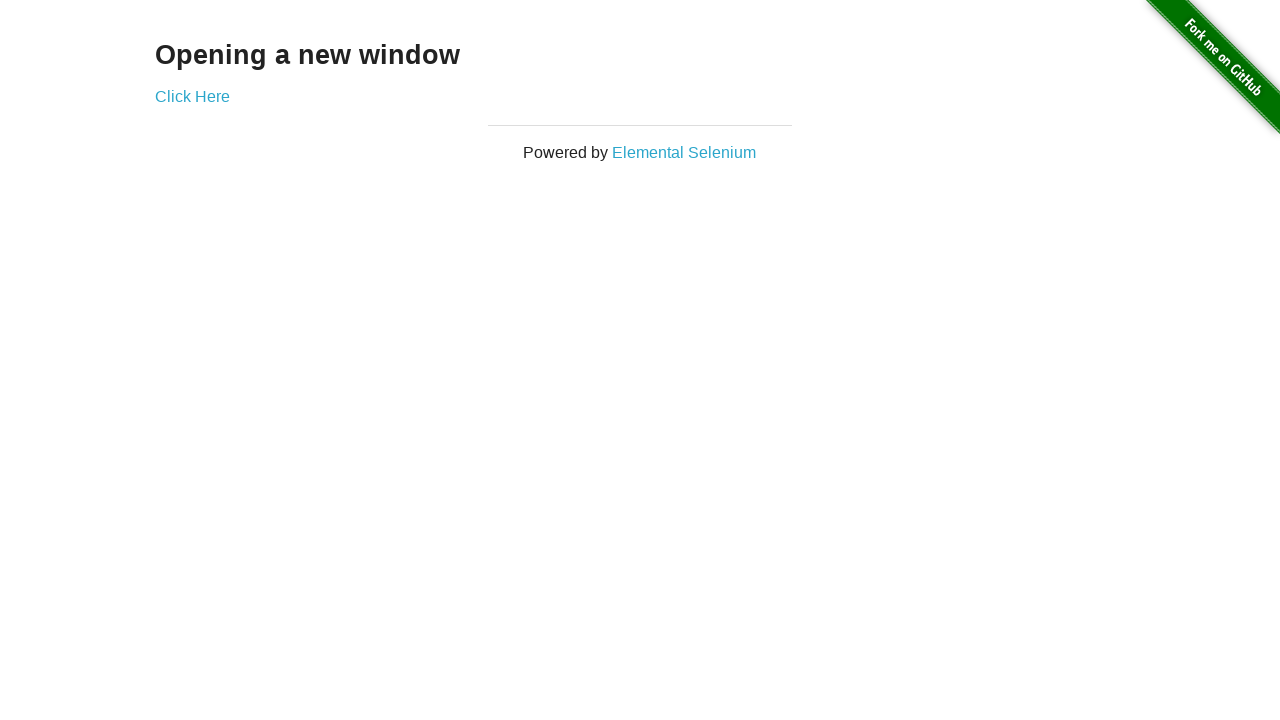

Clicked 'Click Here' link to open new window at (192, 96) on a[href*='windows']
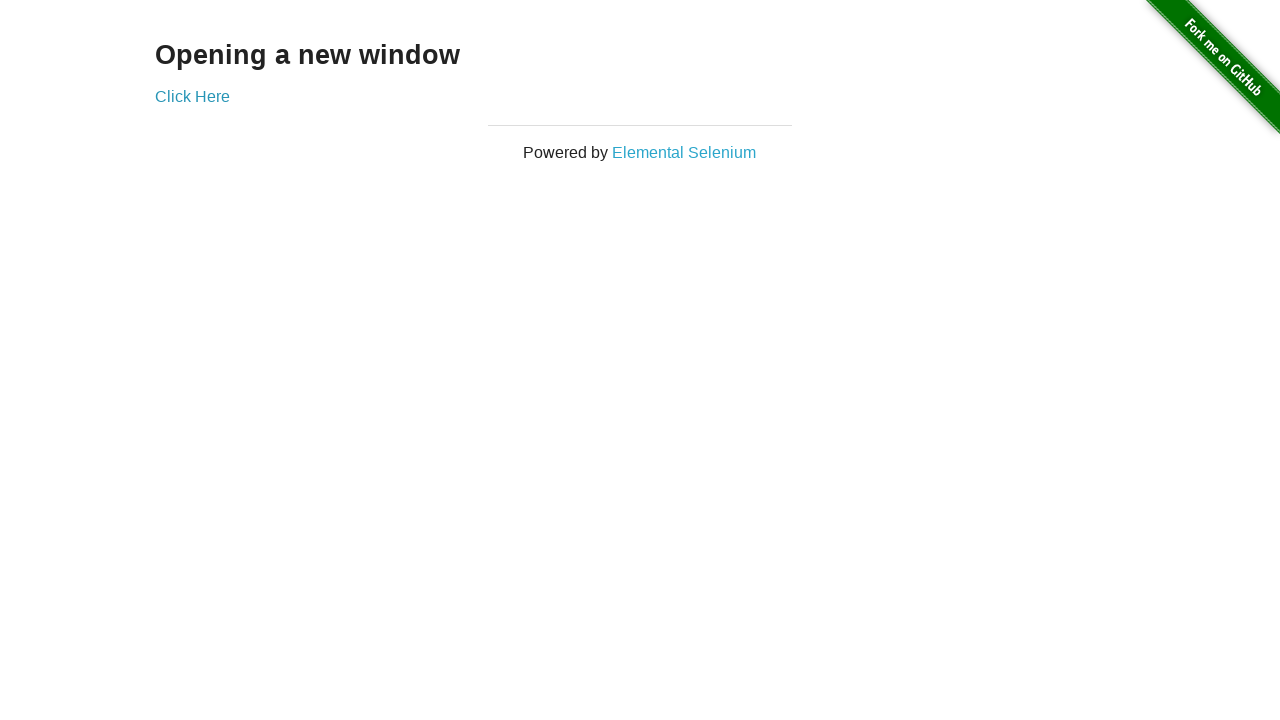

New window loaded and ready
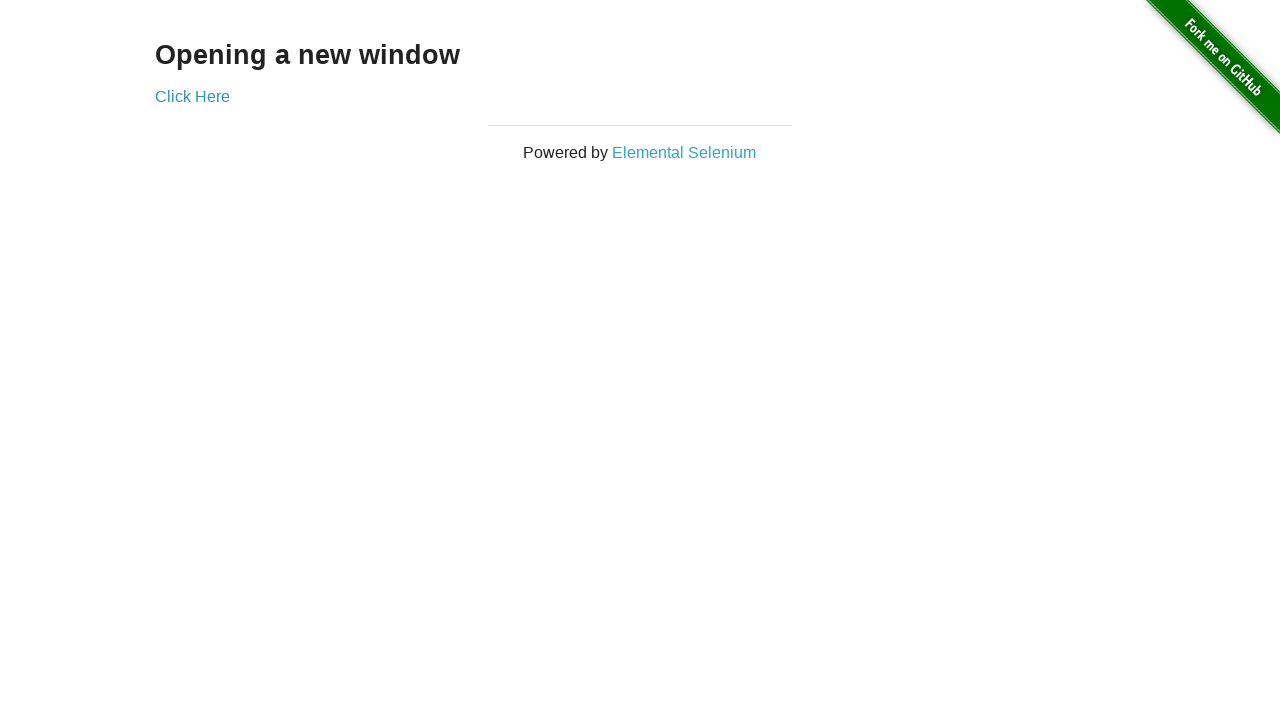

Verified heading element is present in new window
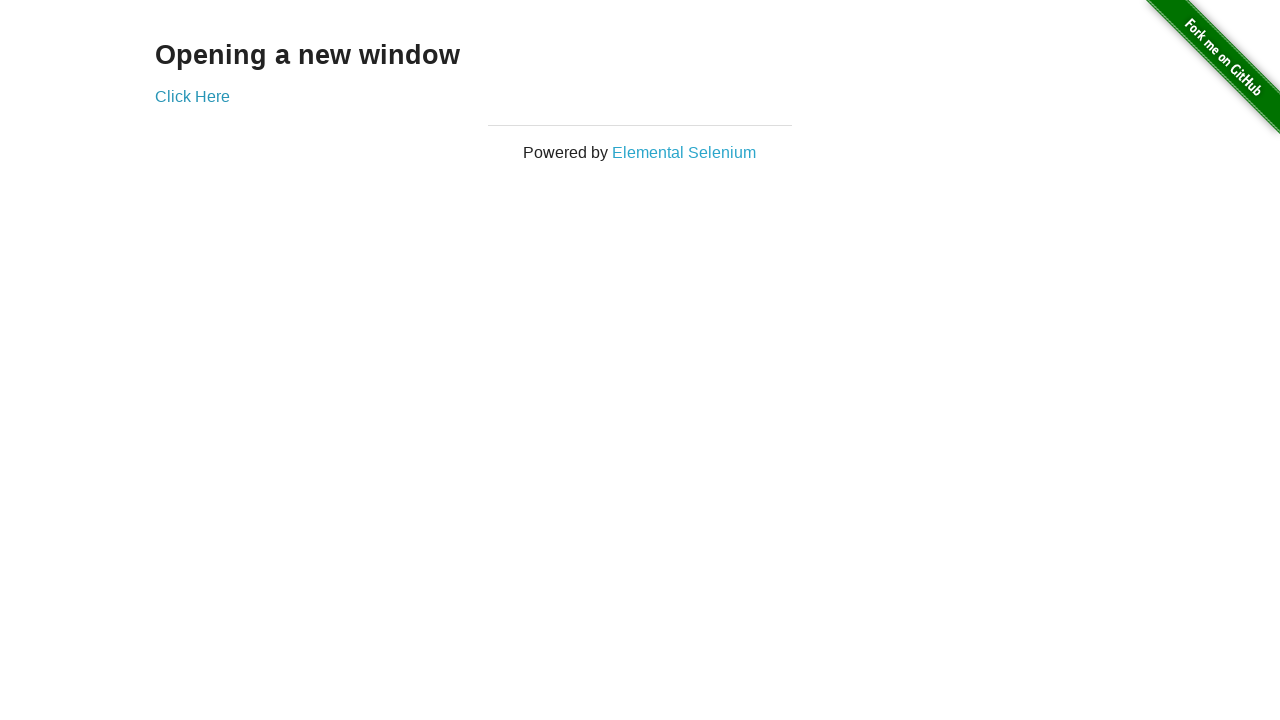

Switched back to parent window
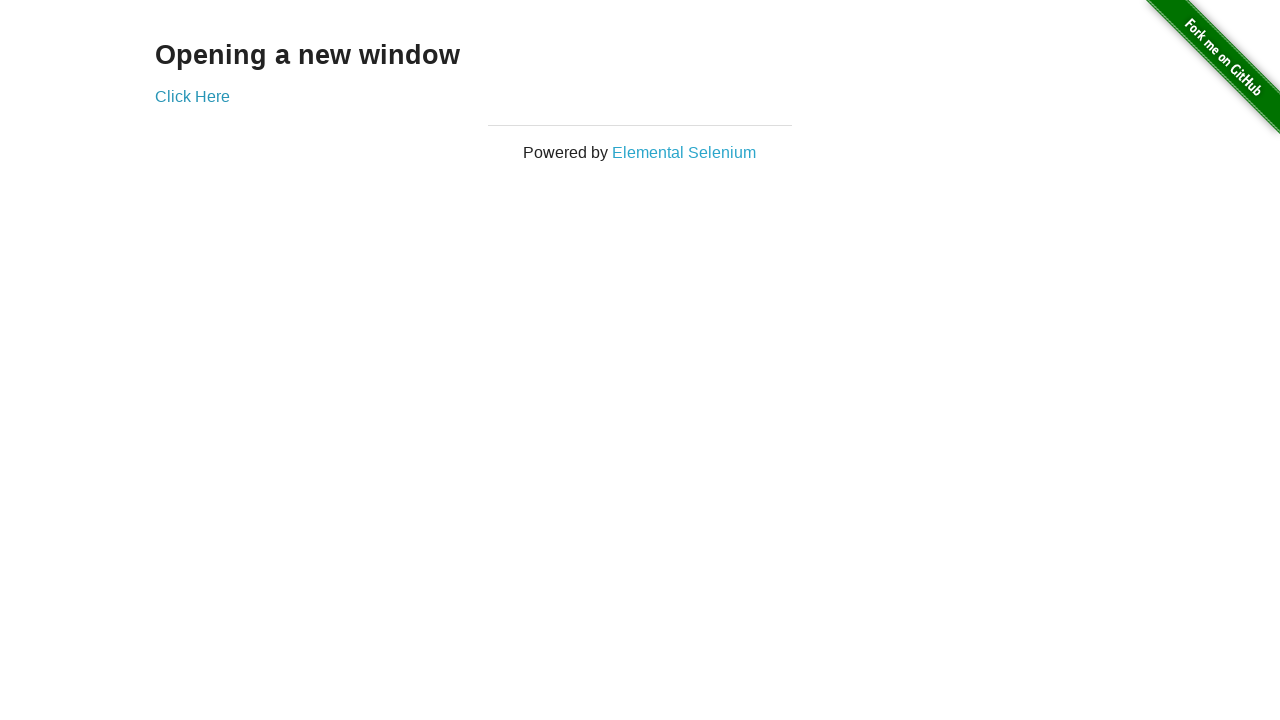

Verified content heading is present in parent window
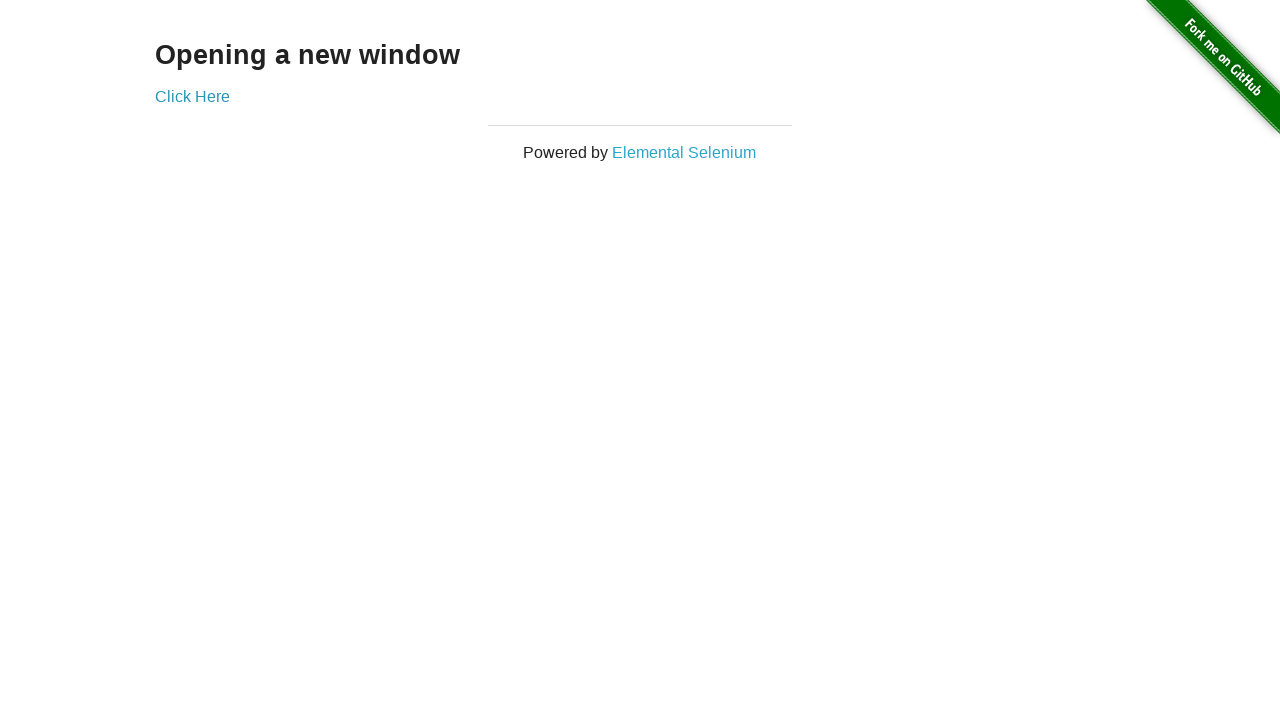

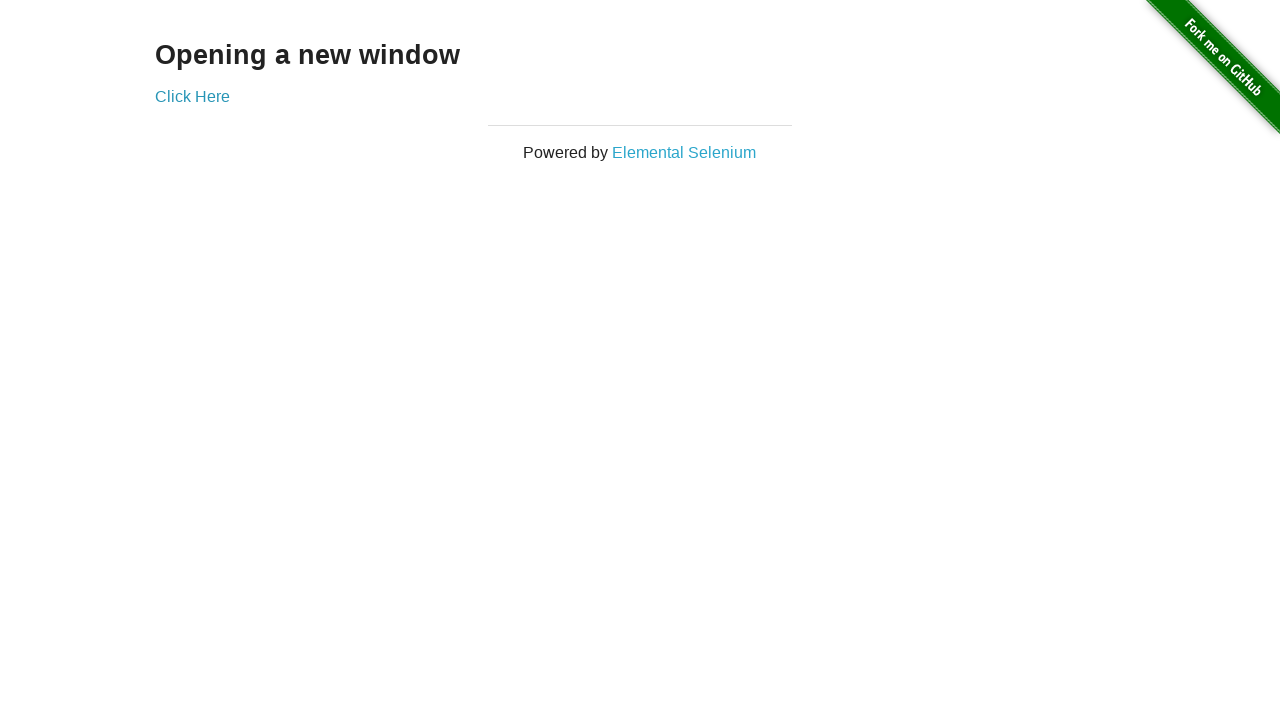